Tests a registration form by filling in required fields (name, email, phone, address), submitting the form, and verifying the success message is displayed.

Starting URL: http://suninjuly.github.io/registration2.html

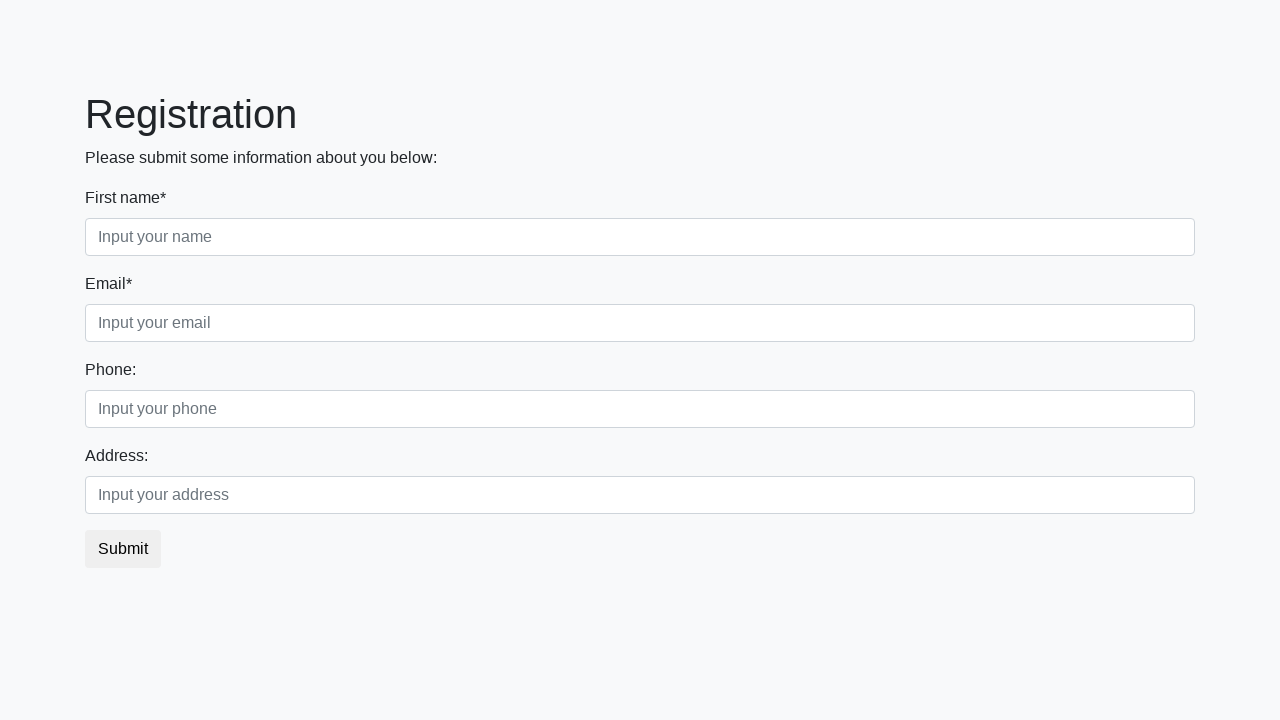

Filled name field with 'Sasha' on [placeholder='Input your name']
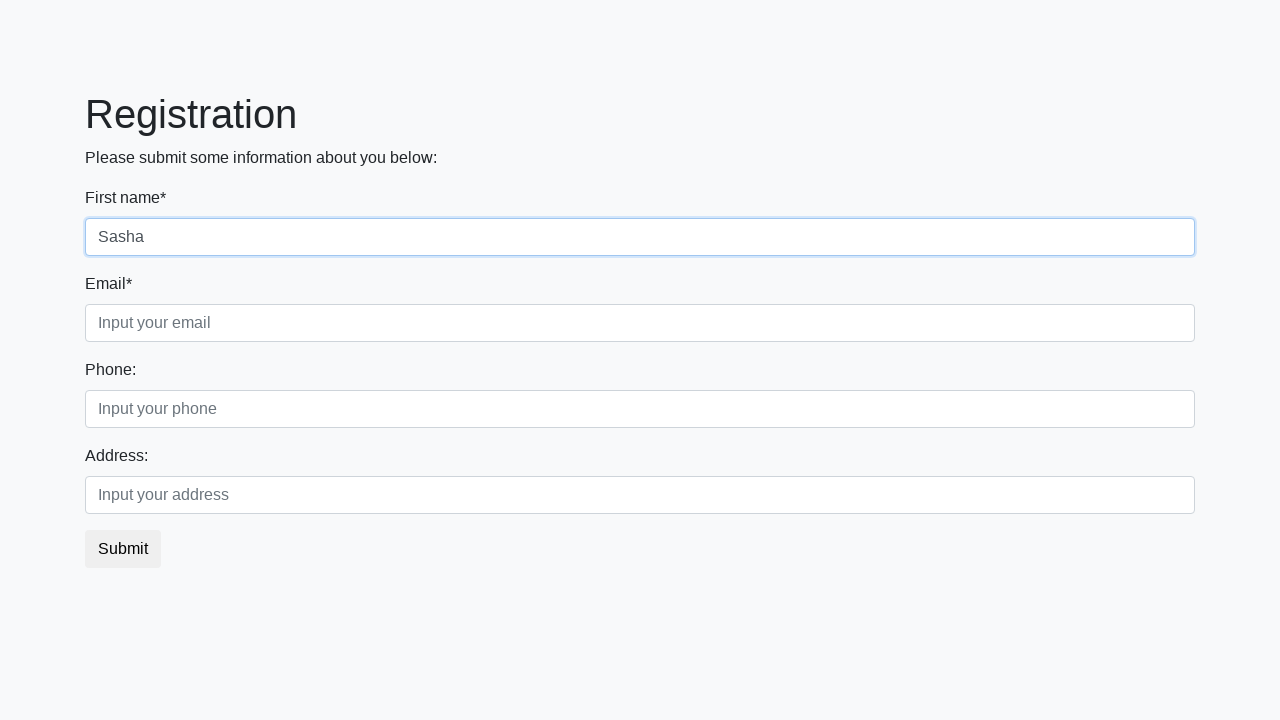

Filled email field with 'sasha@mail.ru' on [placeholder='Input your email']
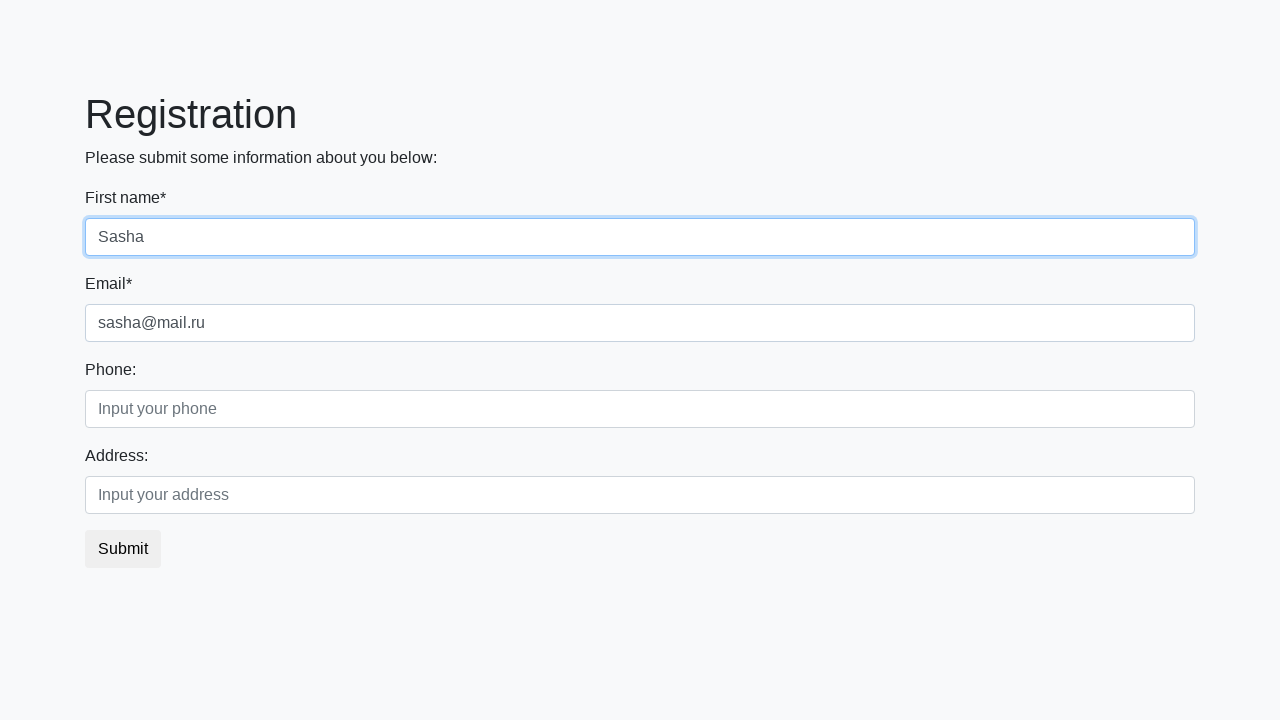

Filled phone field with '+79177542011' on [placeholder='Input your phone']
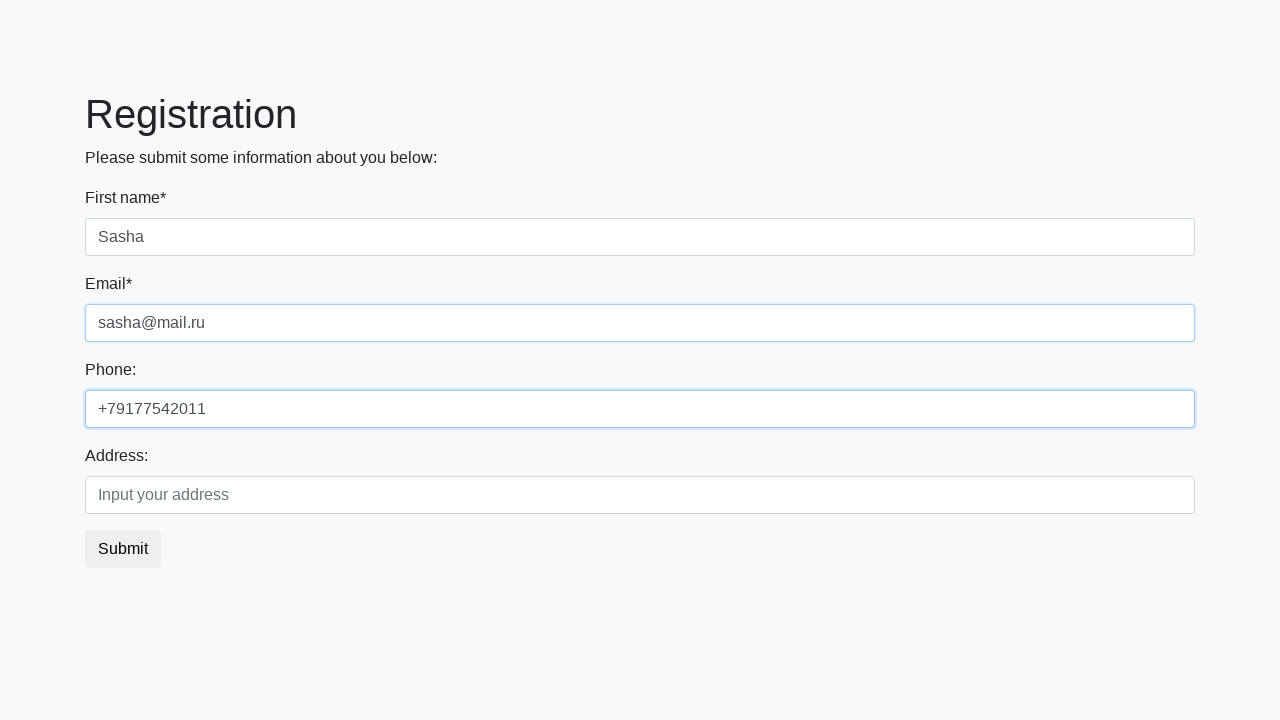

Filled address field with 'Malinovskogo street, 36' on [placeholder='Input your address']
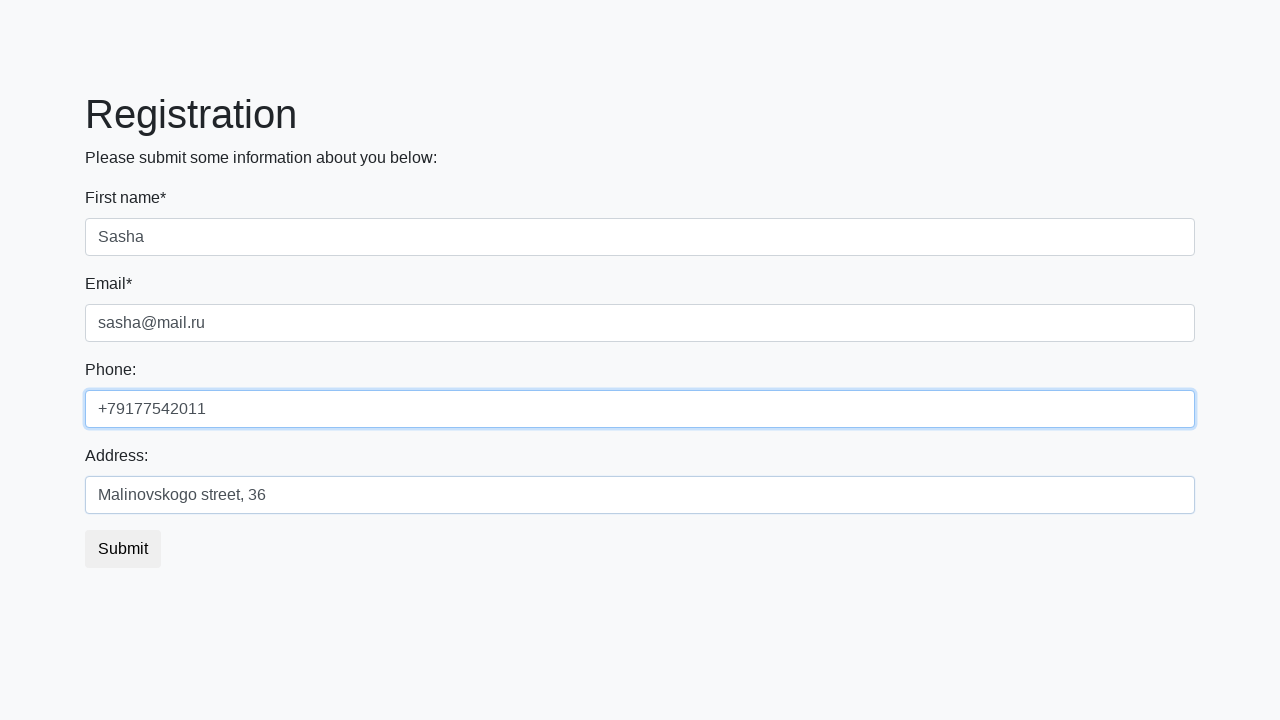

Clicked submit button to register at (123, 549) on button.btn
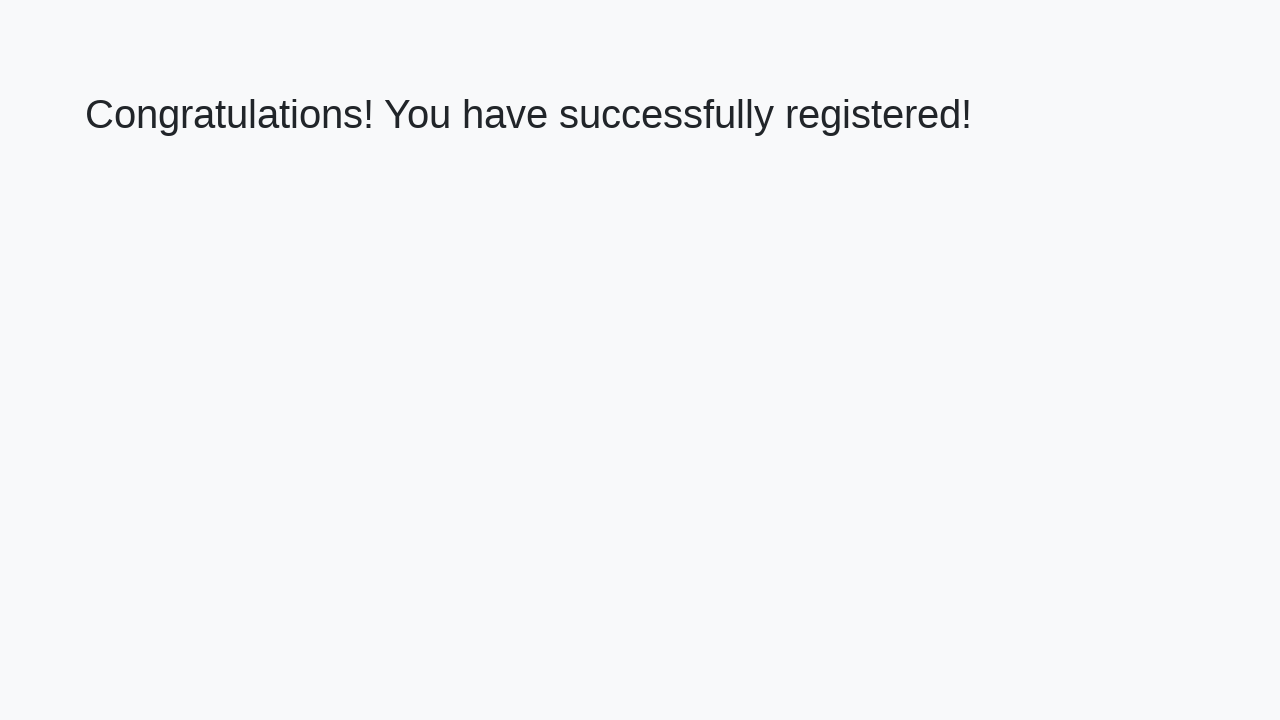

Success message appeared
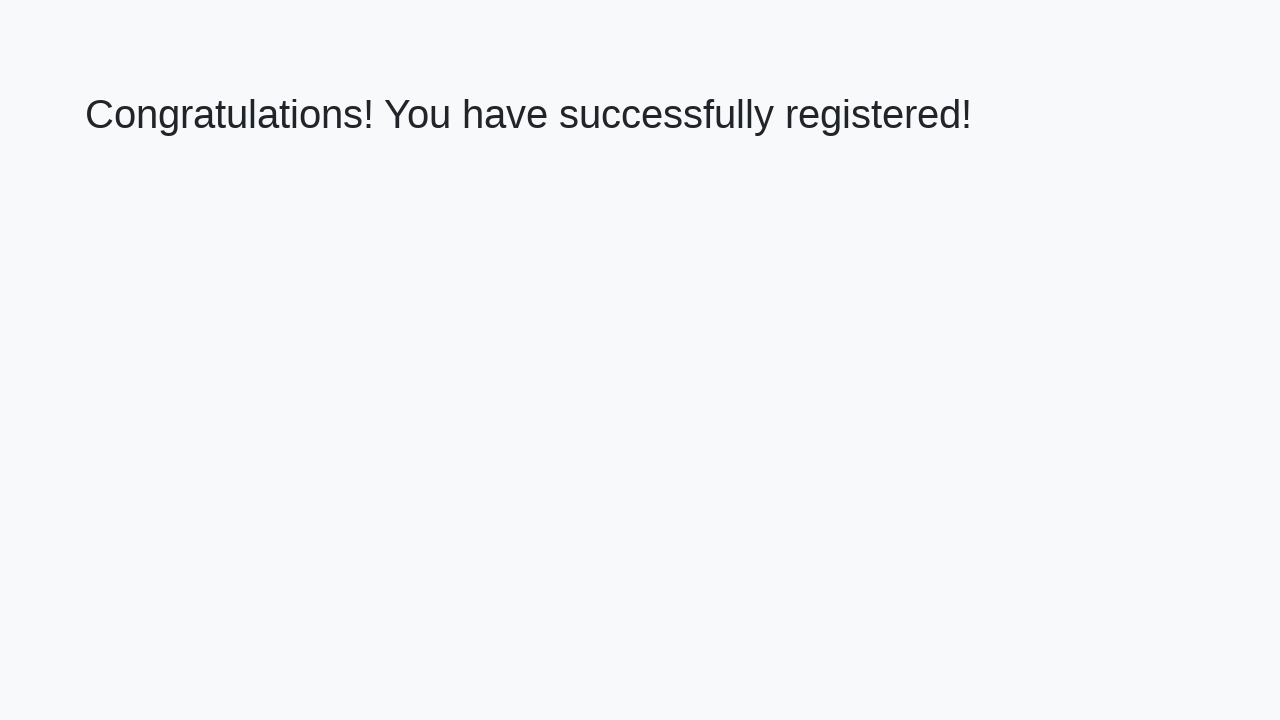

Retrieved success message text: 'Congratulations! You have successfully registered!'
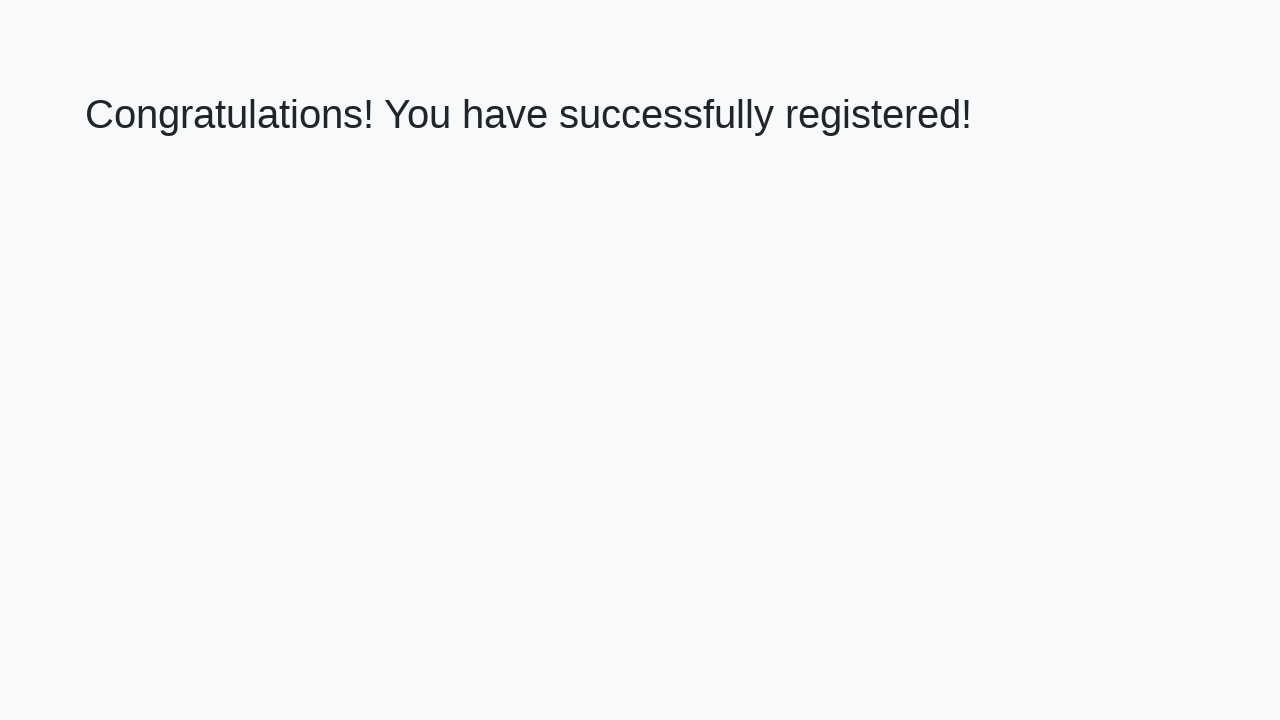

Verified success message matches expected text
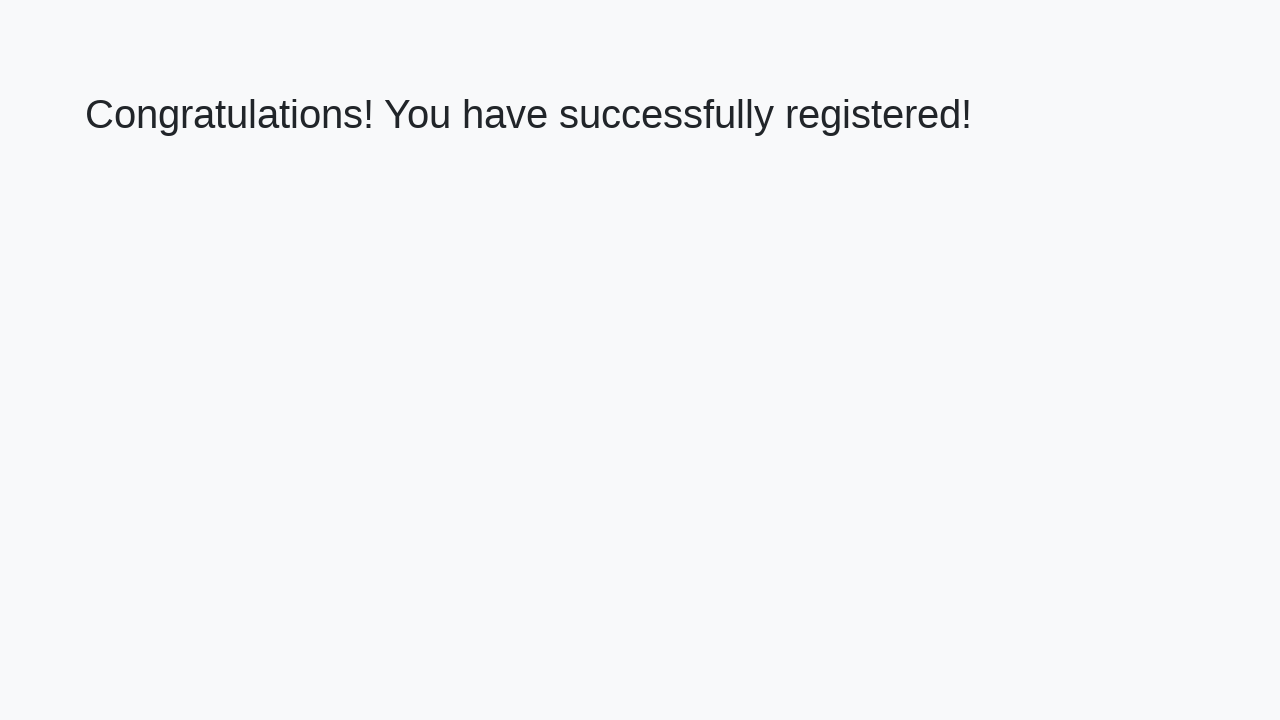

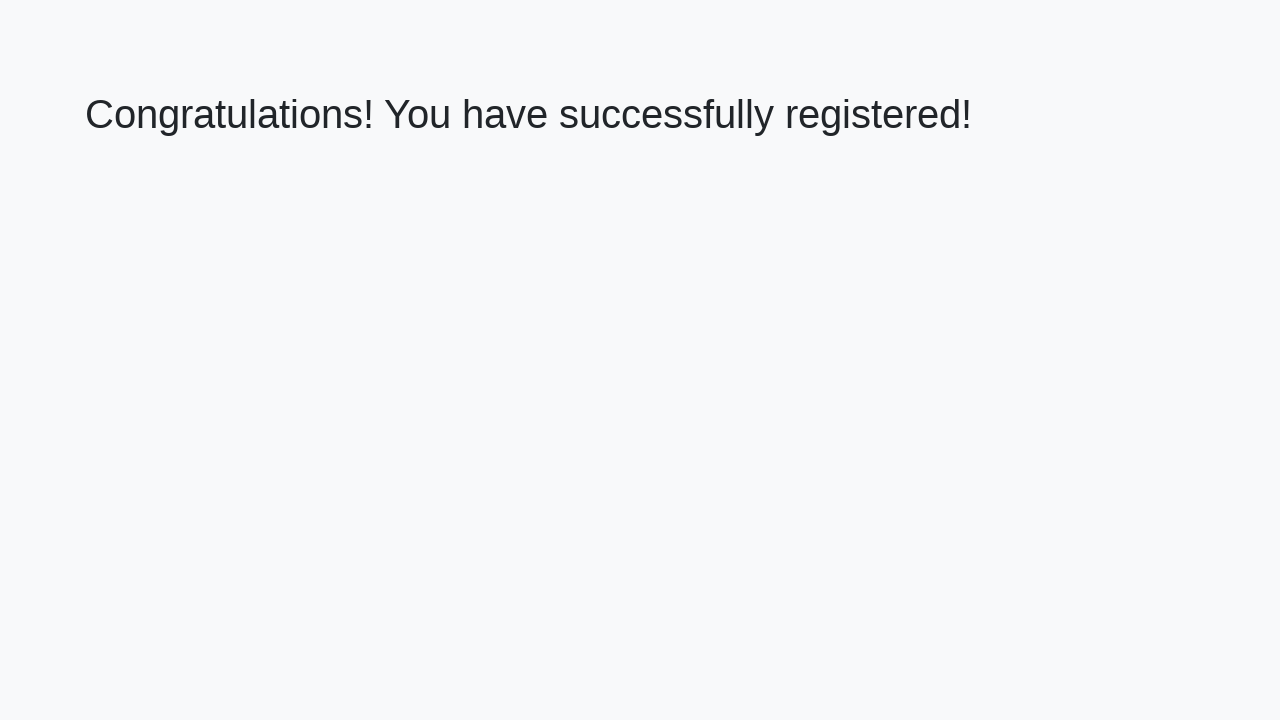